Searches for a product on the Ikesaki cosmetics website by entering a search term, then clicks on the first product result from the gallery to navigate to the product detail page.

Starting URL: https://www.ikesaki.com.br/

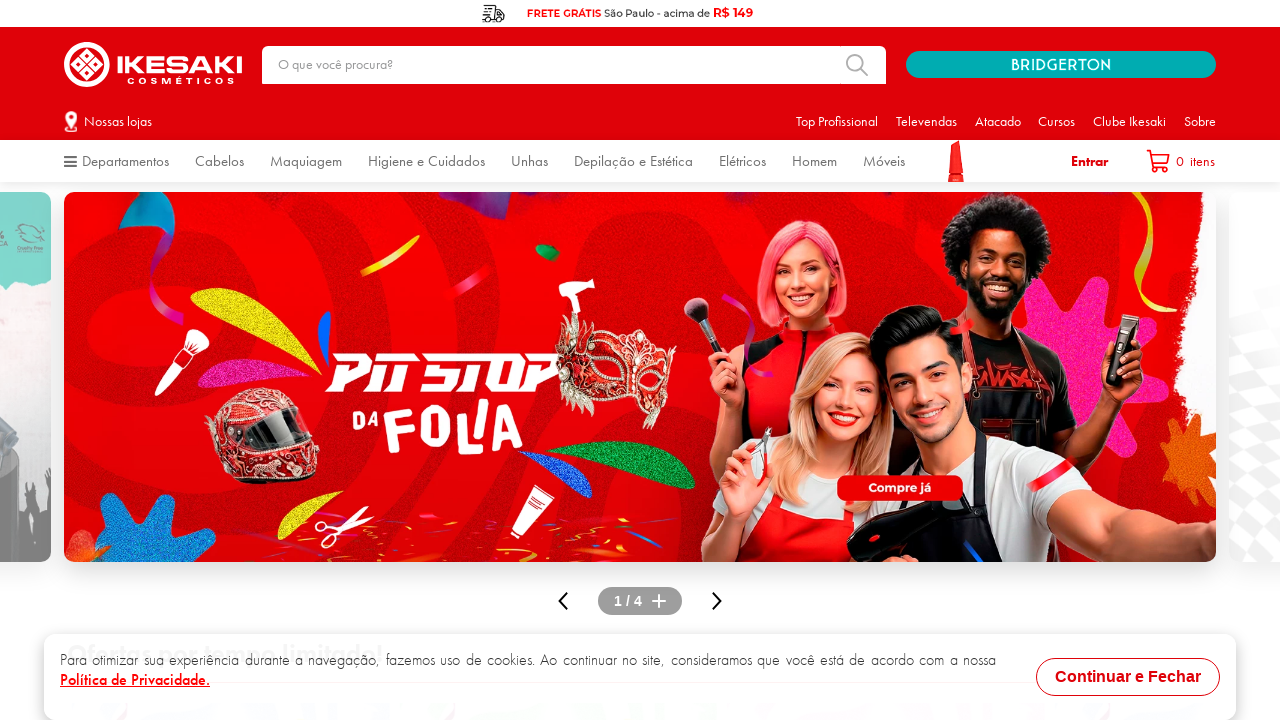

Search box loaded and is available
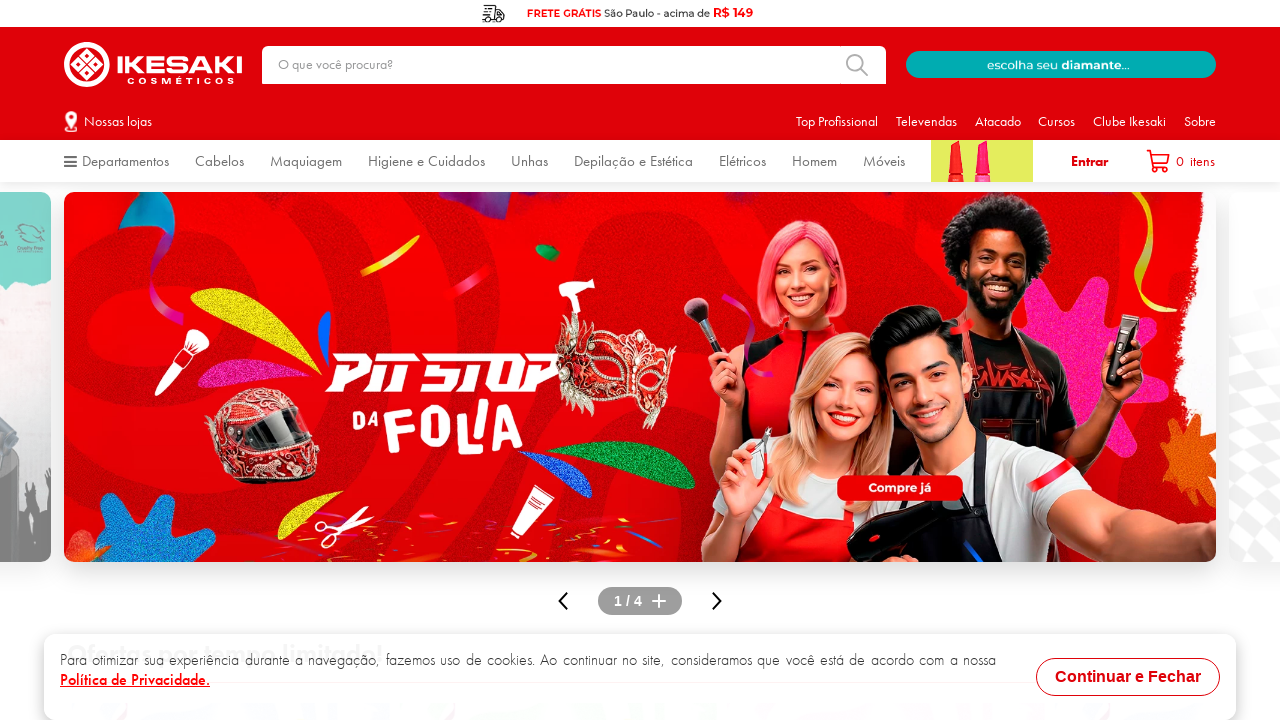

Entered search term 'Esmalte Vermelho' in search box on //*[@id="downshift-0-input"]
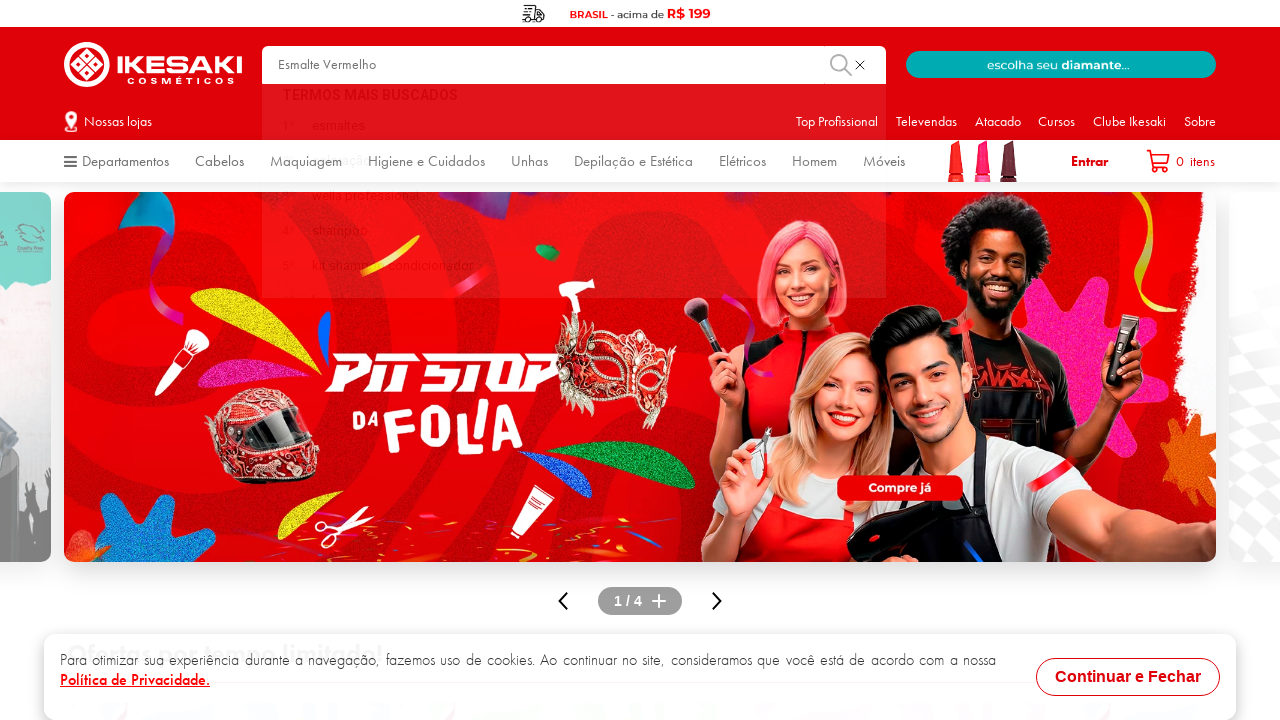

Pressed Enter to submit search query on //*[@id="downshift-0-input"]
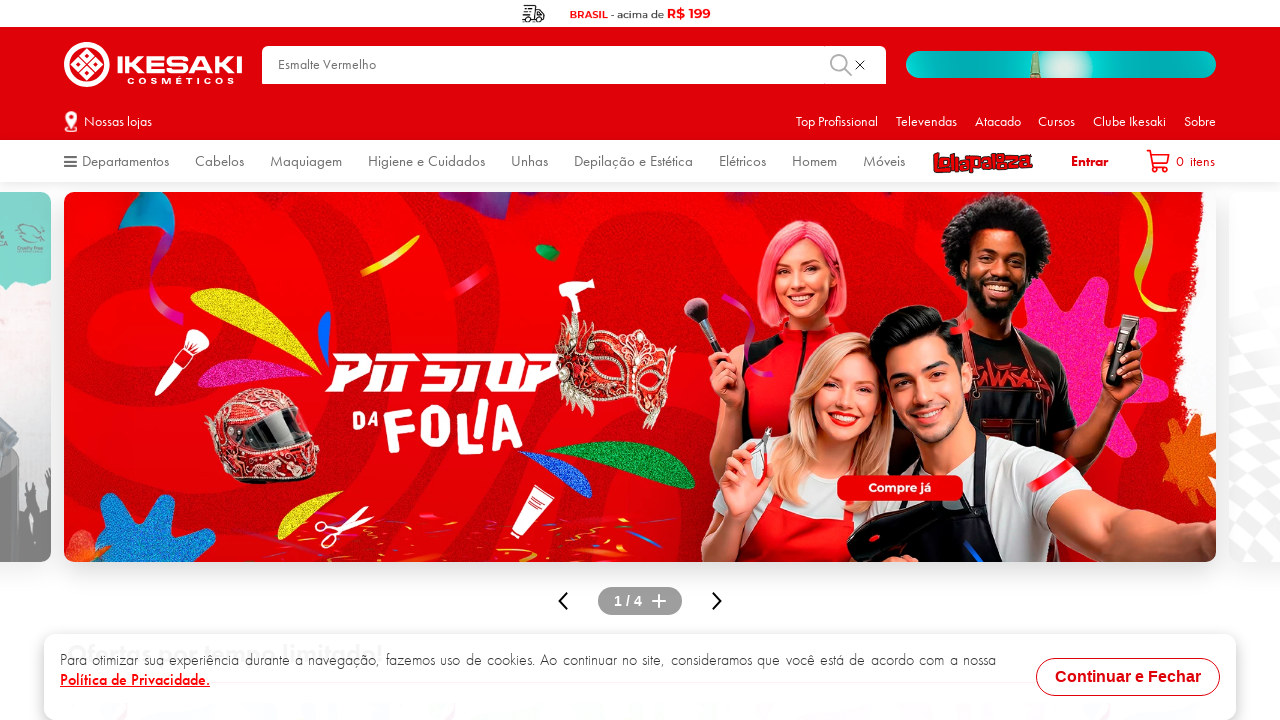

Search results gallery loaded successfully
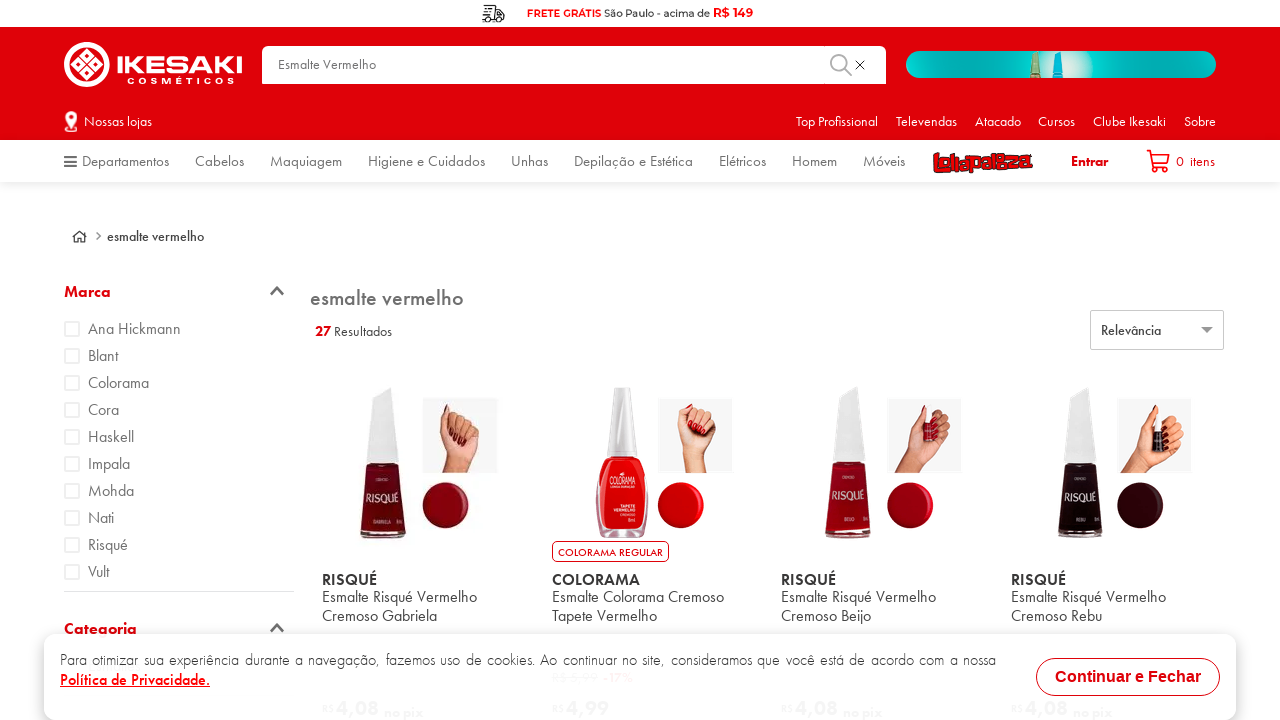

Clicked on first product in gallery at (429, 463) on xpath=//*[@id="gallery-layout-container"]/div/section/a/article/div[1]/div[1]/di
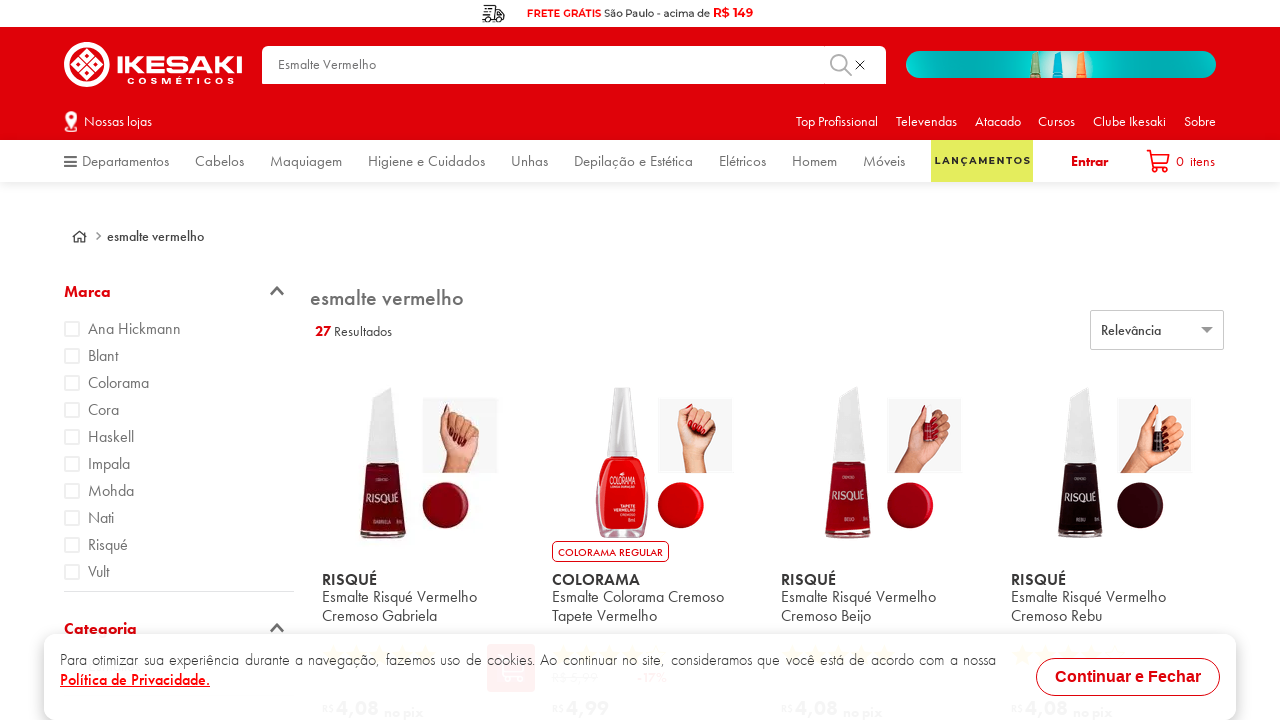

Navigated to product detail page and network requests completed
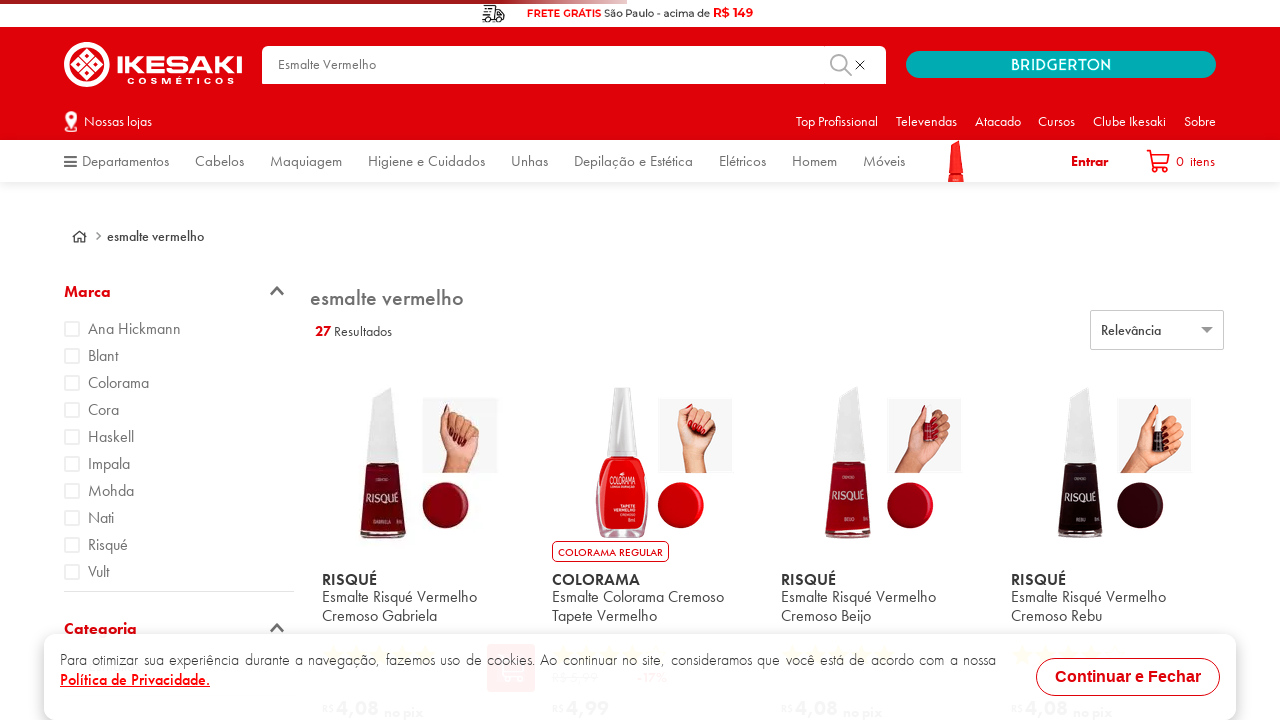

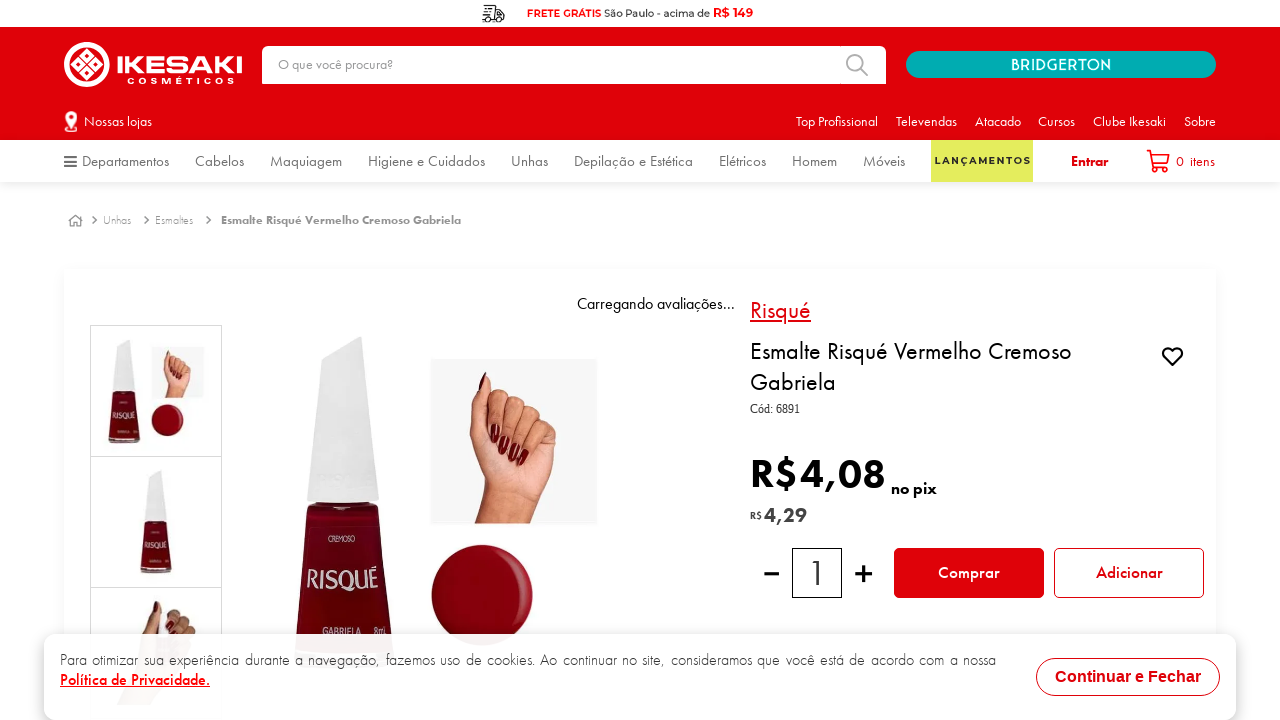